Tests marking a todo item as completed by clicking its checkbox and verifying strikethrough styling

Starting URL: https://example.cypress.io/todo

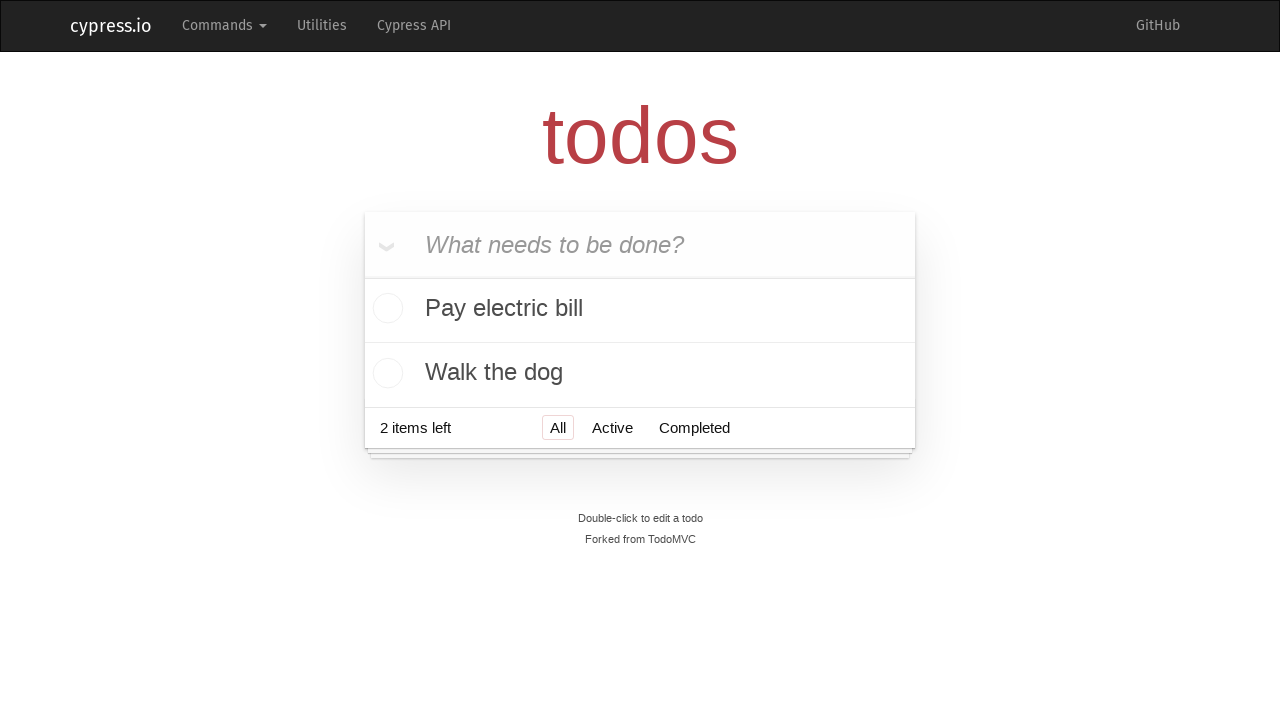

Waited for todo list to load
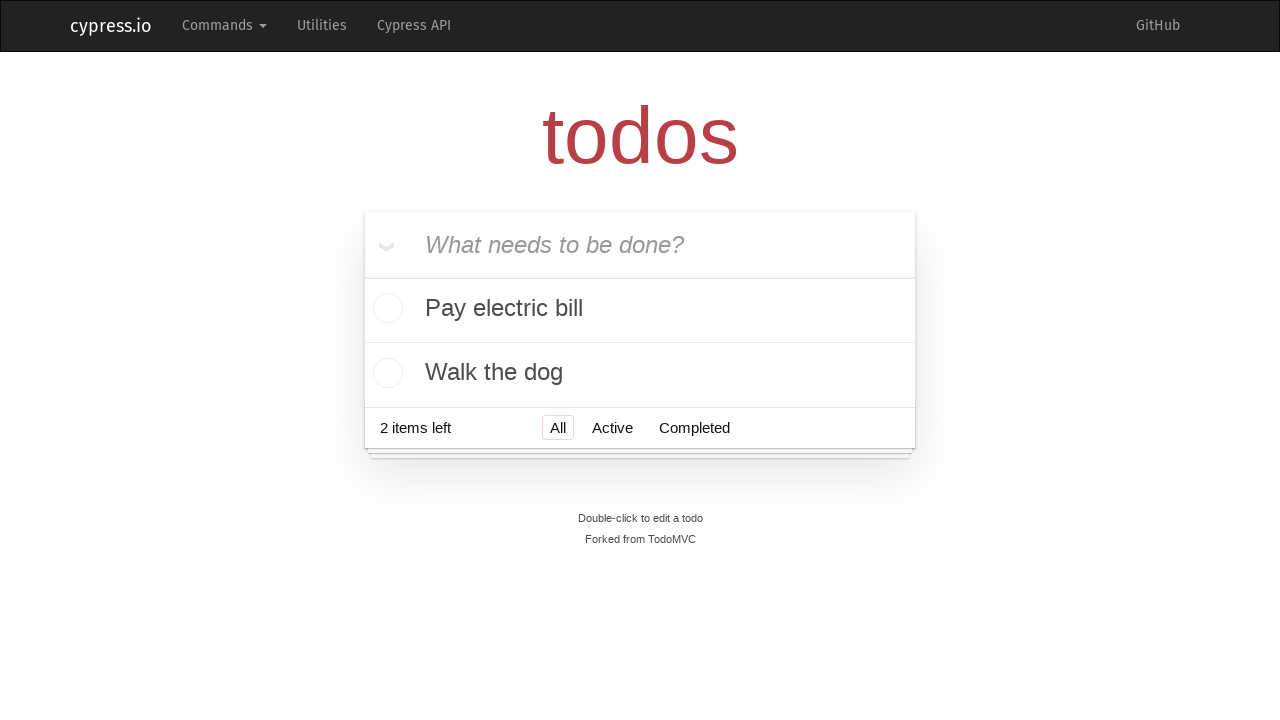

Filled new todo input with 'Go to dentist' on input.new-todo
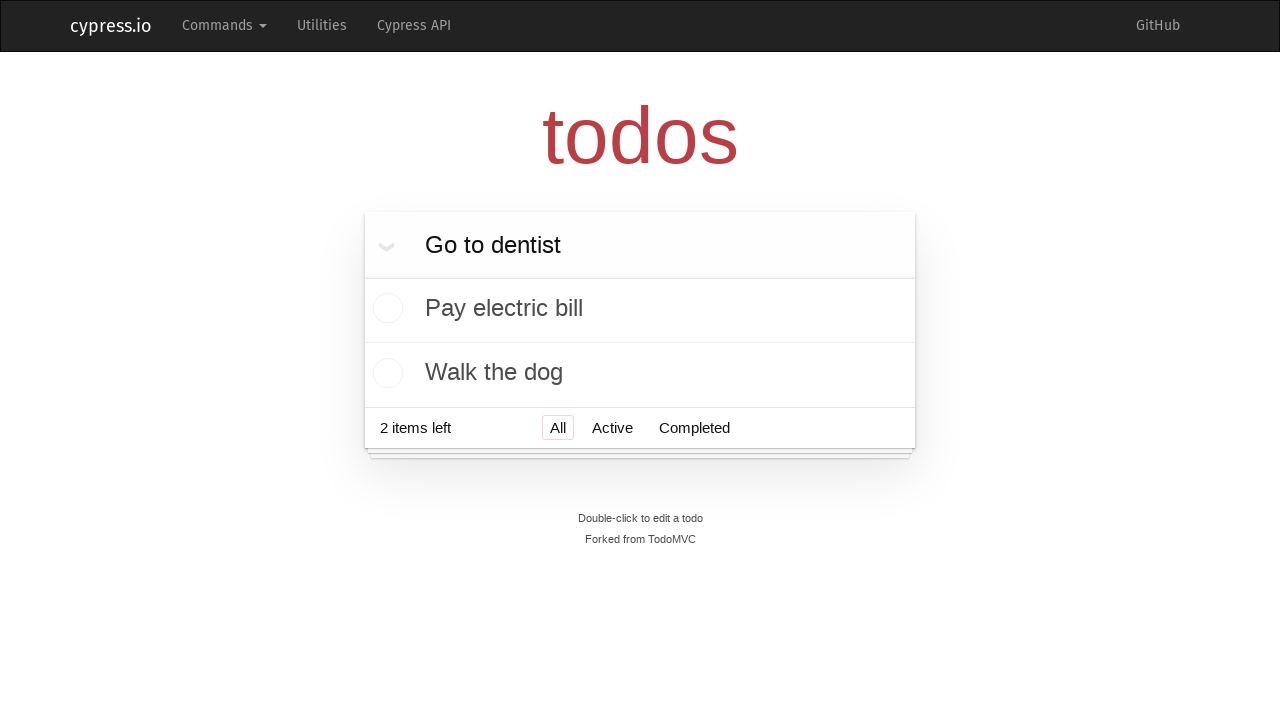

Pressed Enter to add new todo item on input.new-todo
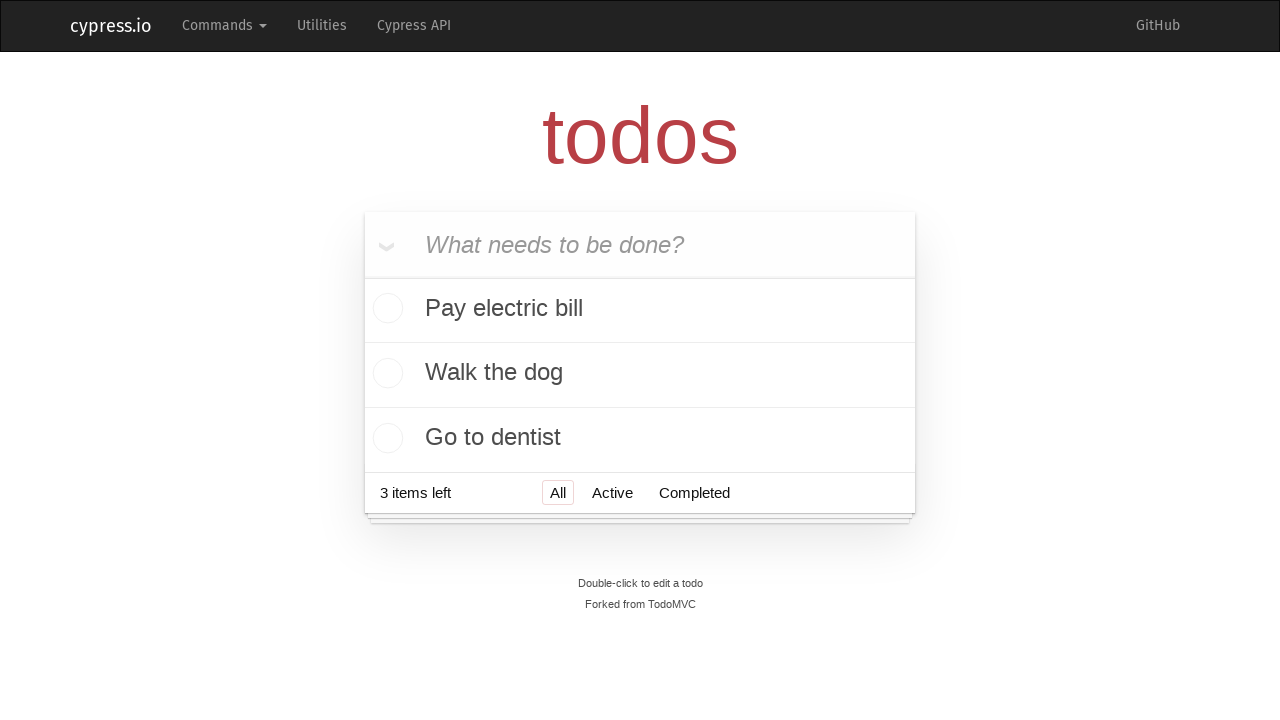

Verified new todo item was added (list now contains 3 items)
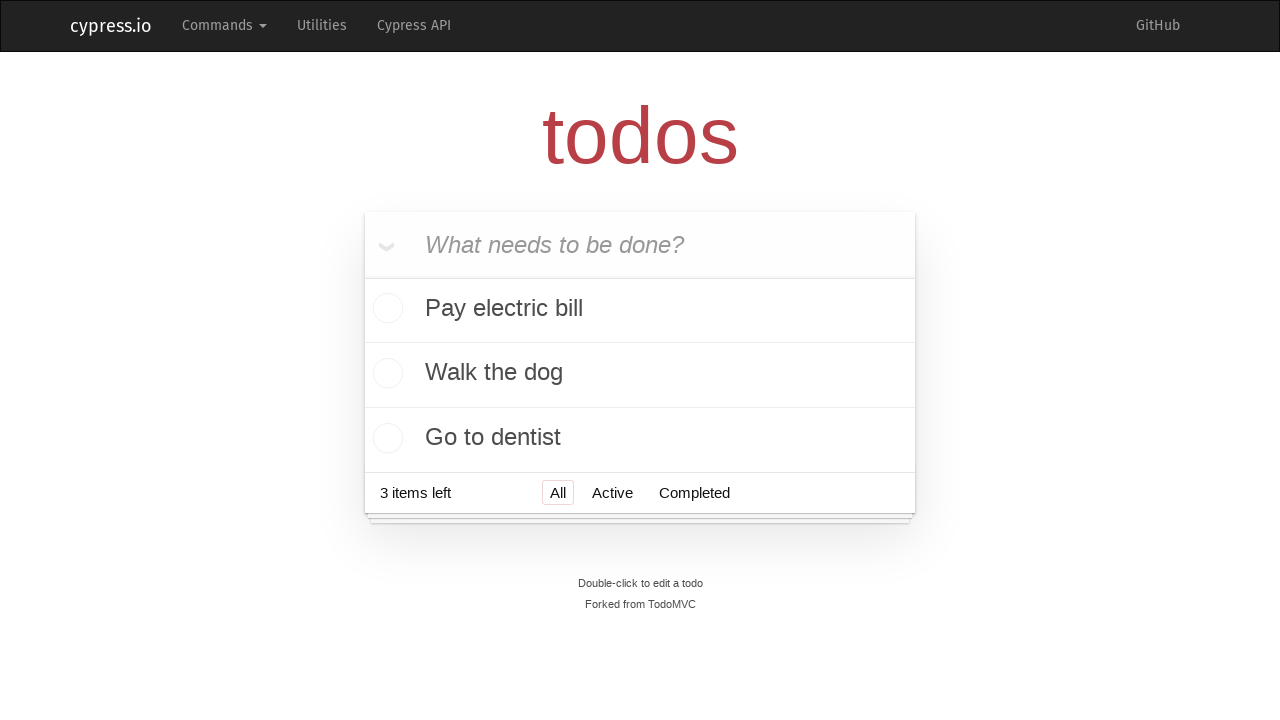

Located the last todo item
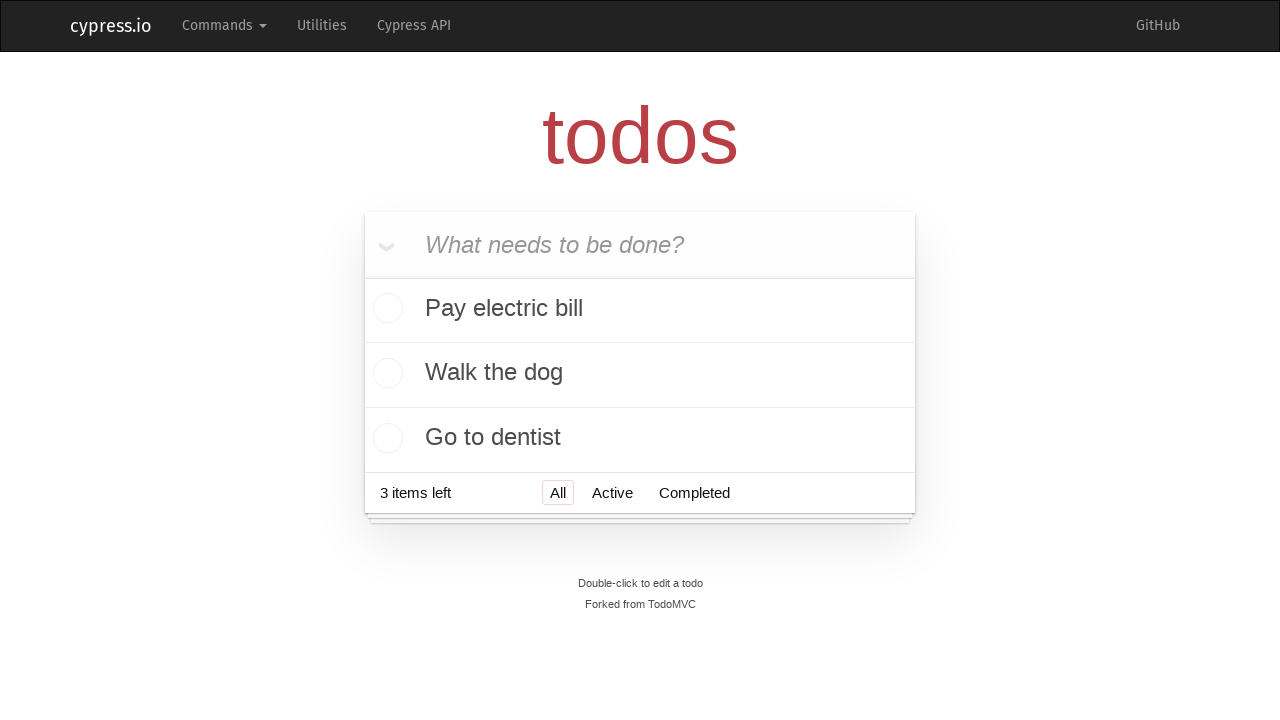

Clicked checkbox on last todo item to mark as completed at (385, 438) on ul.todo-list li >> nth=-1 >> input[type='checkbox']
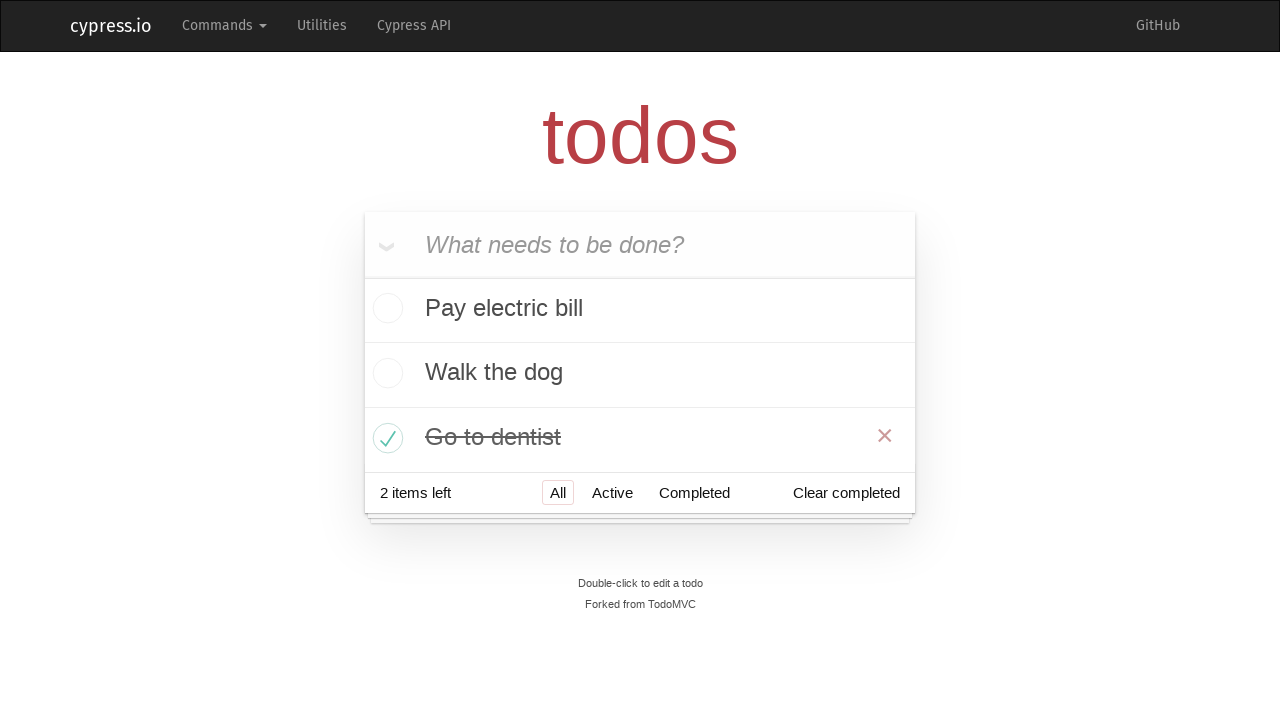

Verified todo item has 'completed' class (strikethrough styling applied)
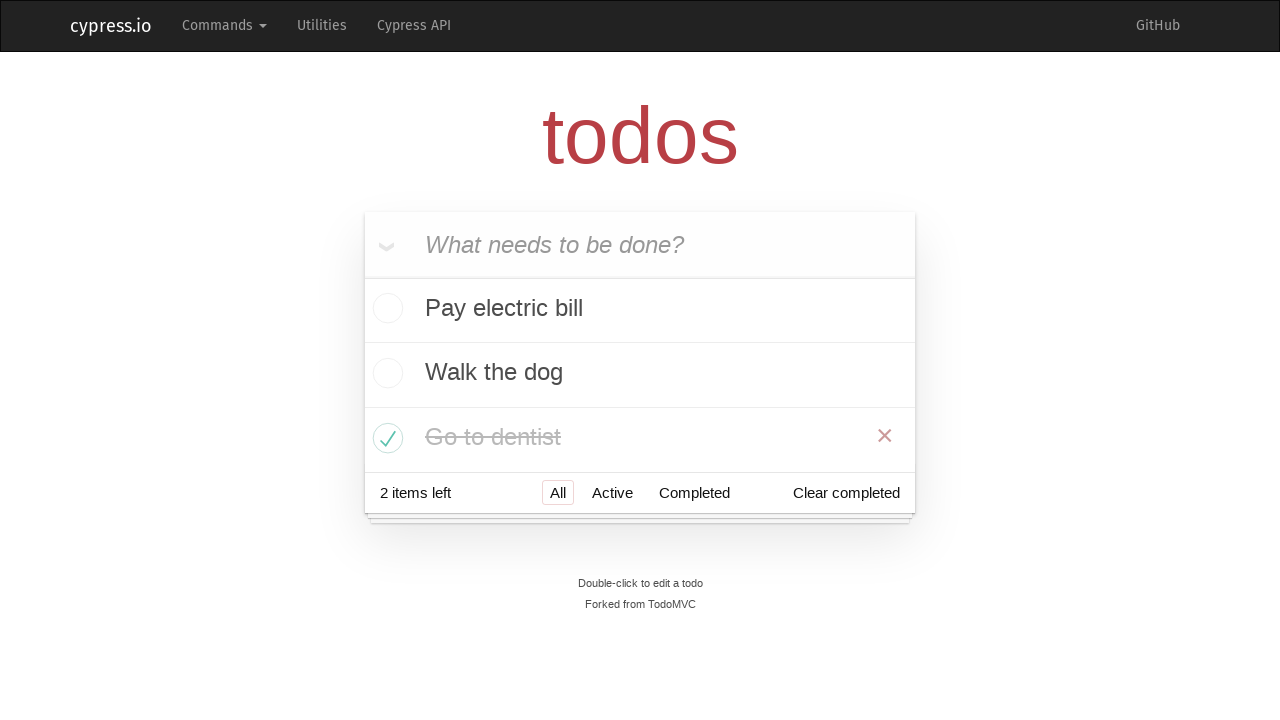

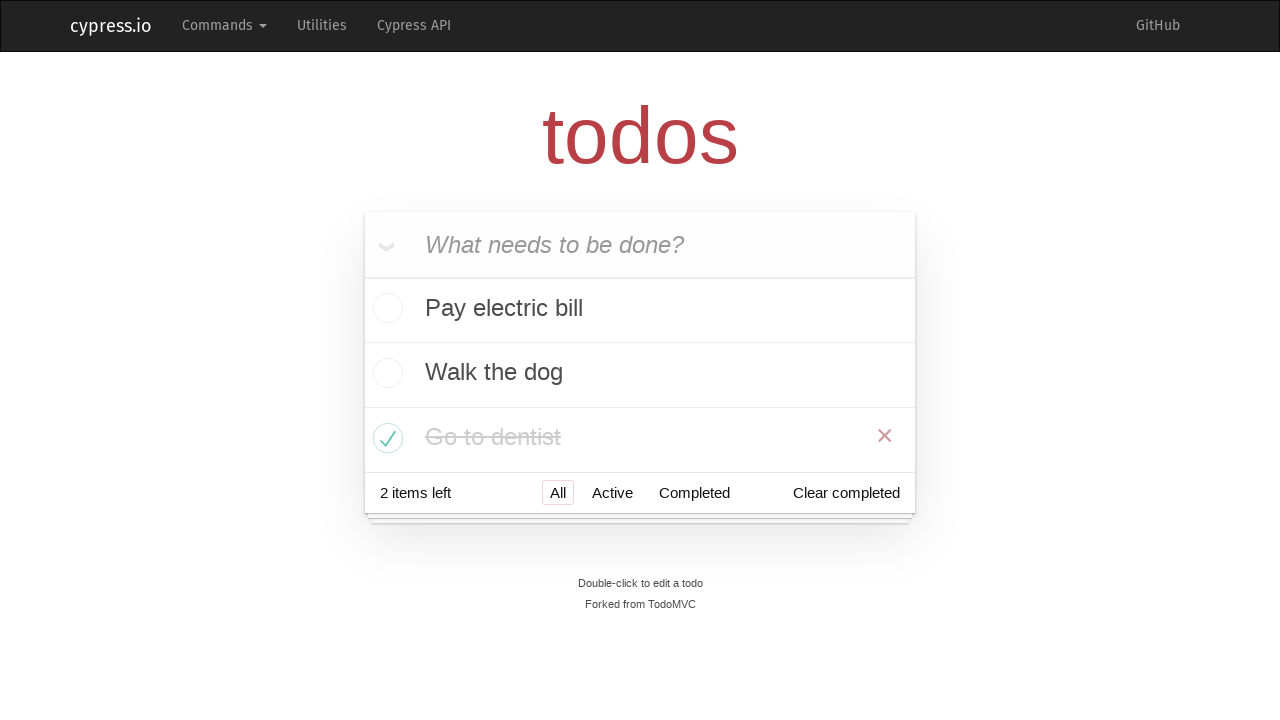